Tests the refresh page functionality by clicking a refresh button and verifying the timestamp element is displayed

Starting URL: https://testpages.herokuapp.com/styled/refresh

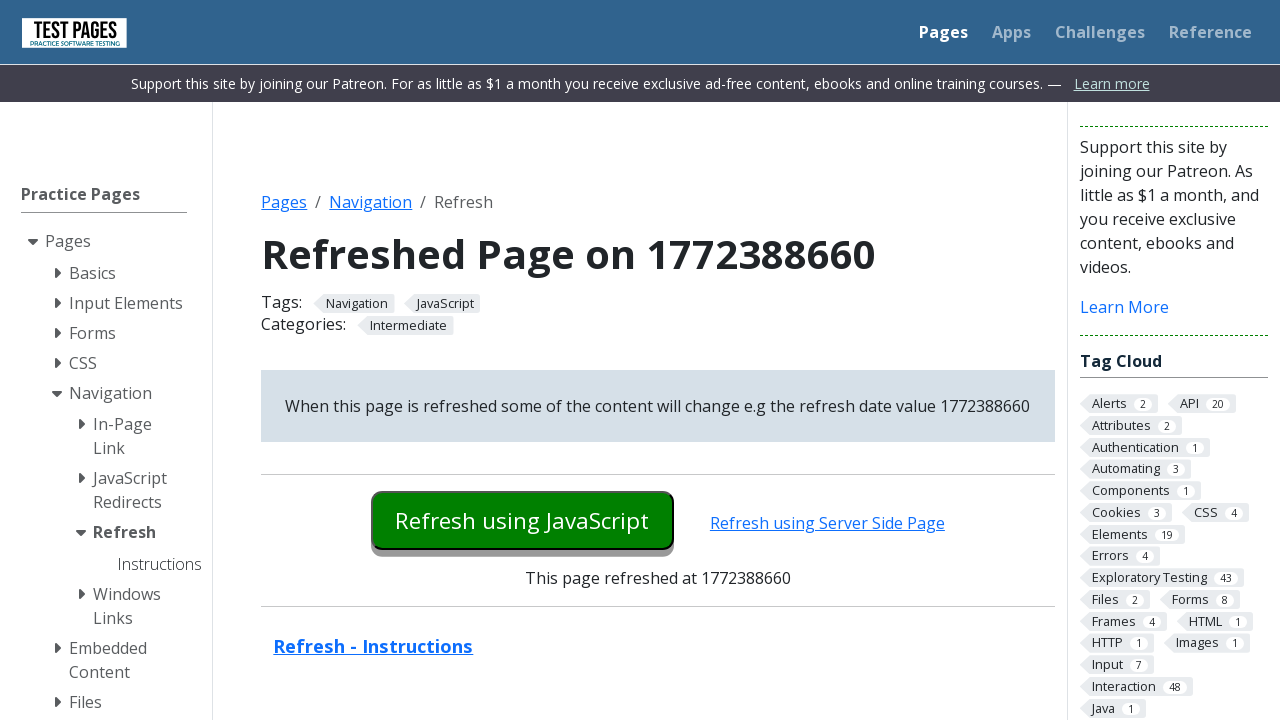

Clicked refresh button at (522, 520) on #button
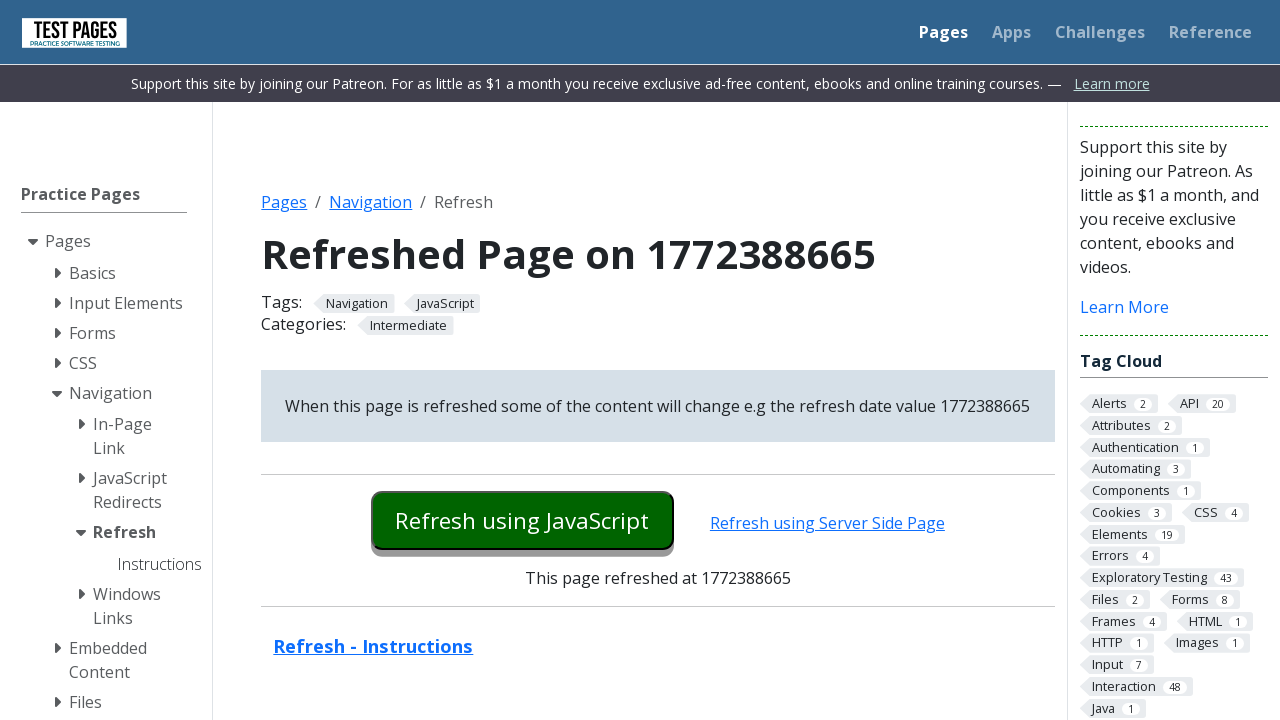

Timestamp element displayed after page refresh
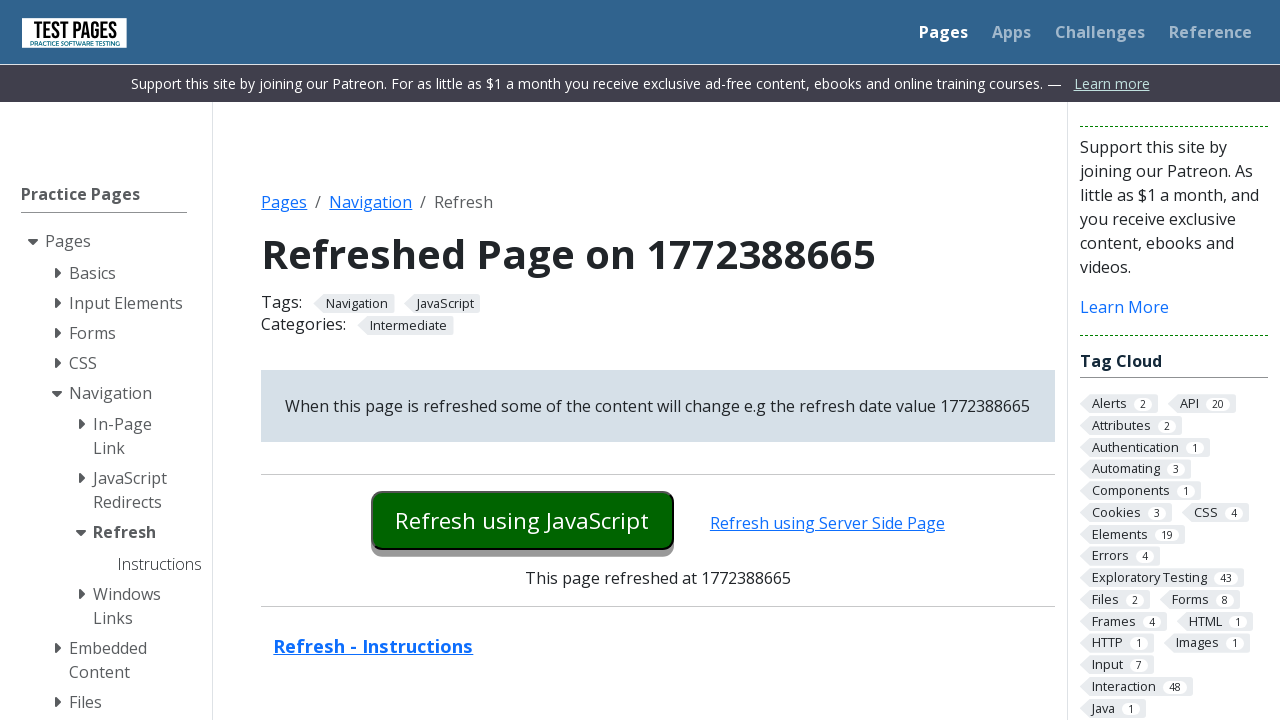

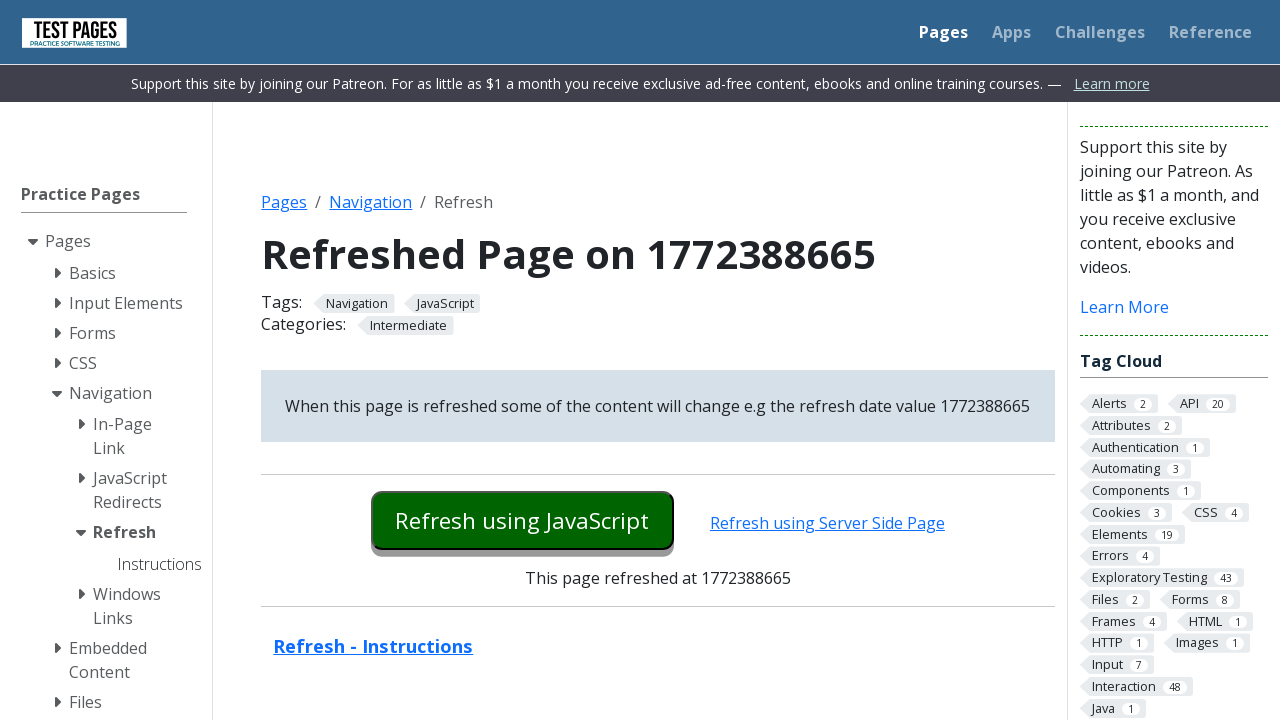